Navigates to the GoIndigo airline website and verifies that radio button elements are present on the page

Starting URL: https://www.goindigo.in/

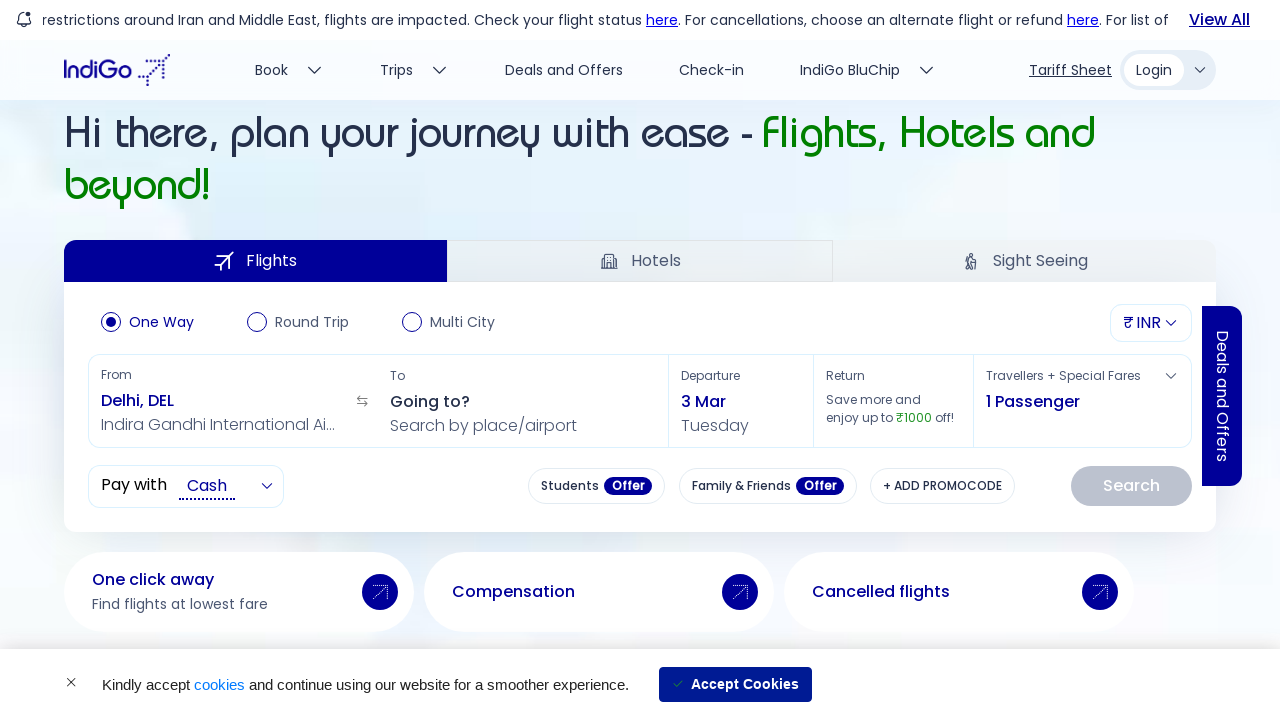

Waited for page to fully load (networkidle state)
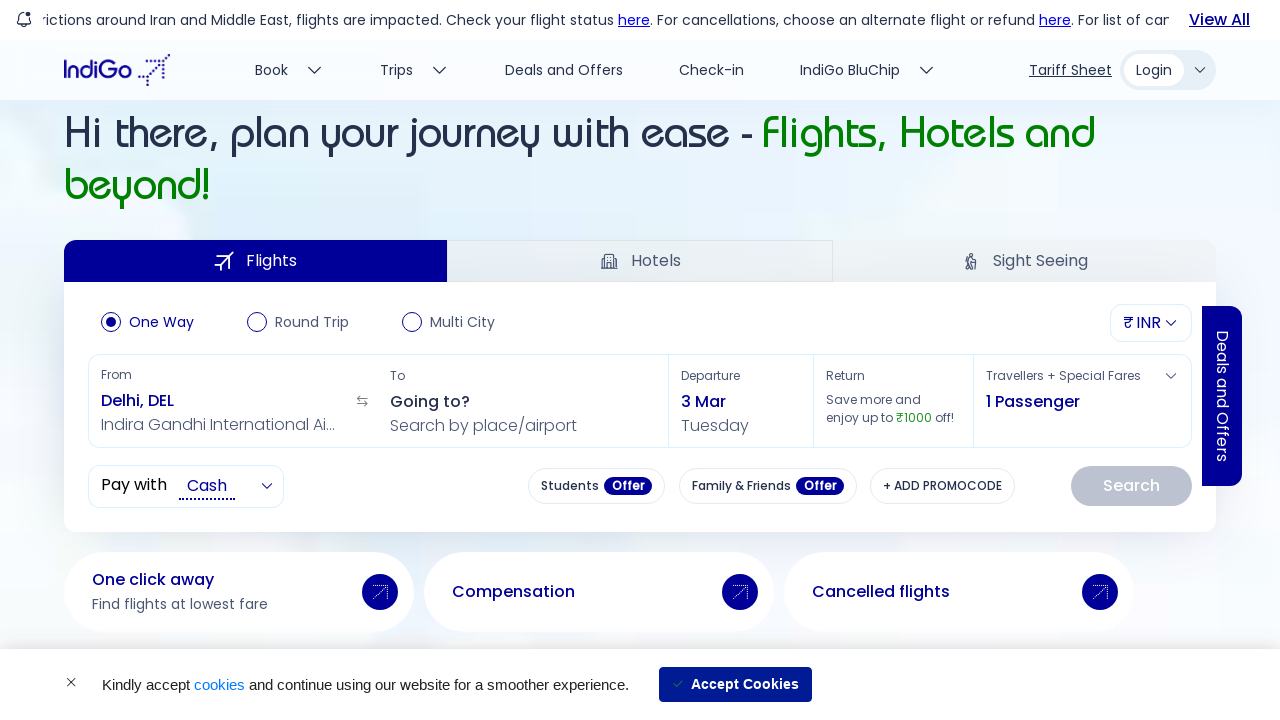

Waited for radio button elements to be attached to the page
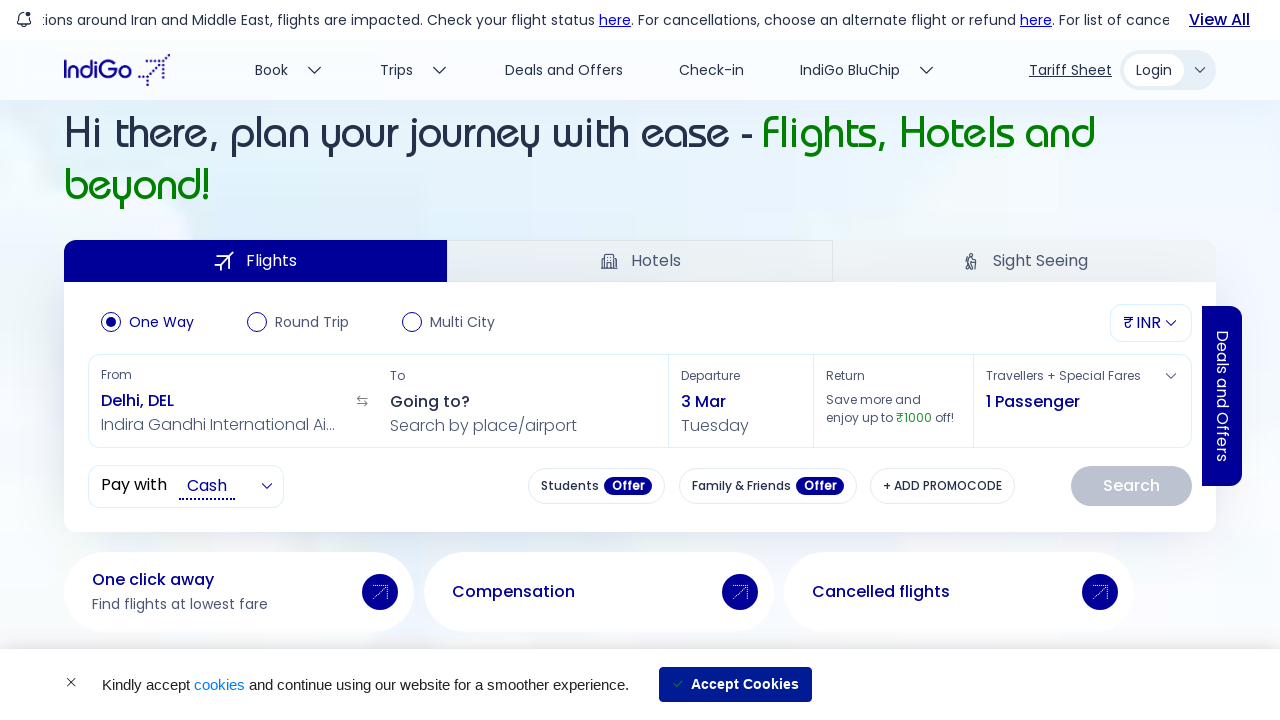

Located all radio button elements on the page
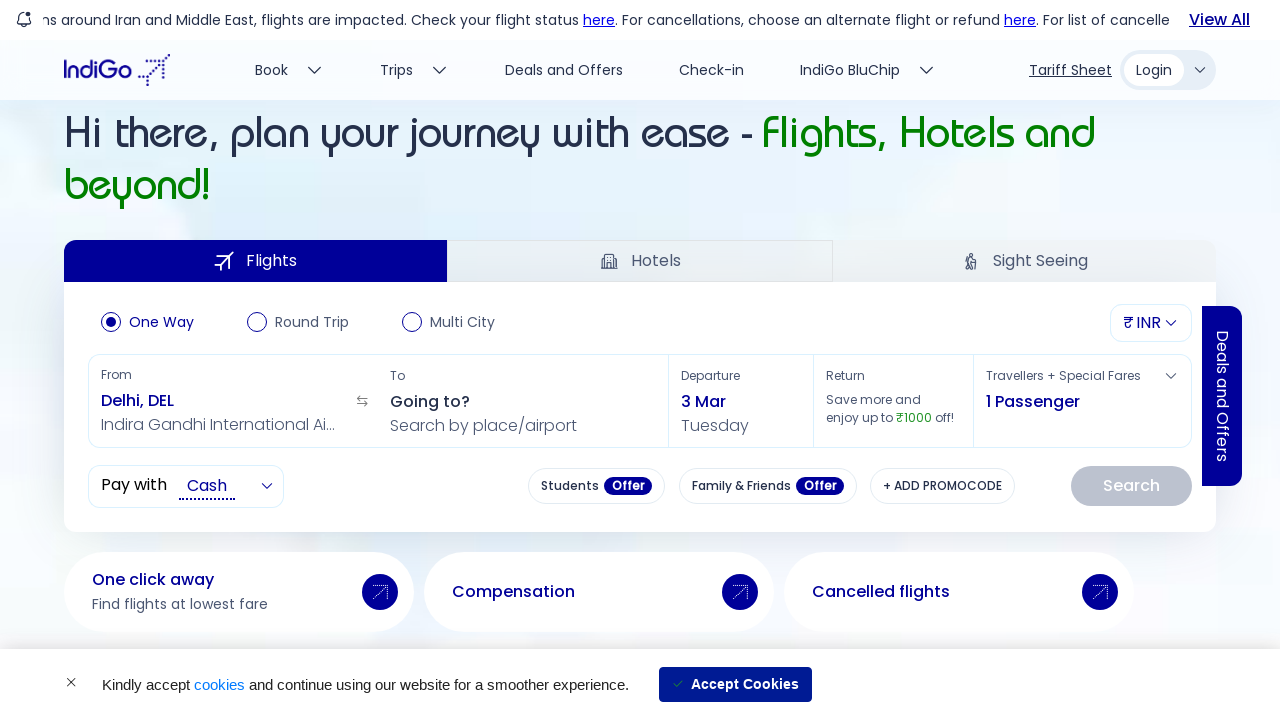

Verified that the first radio button element is attached to the page
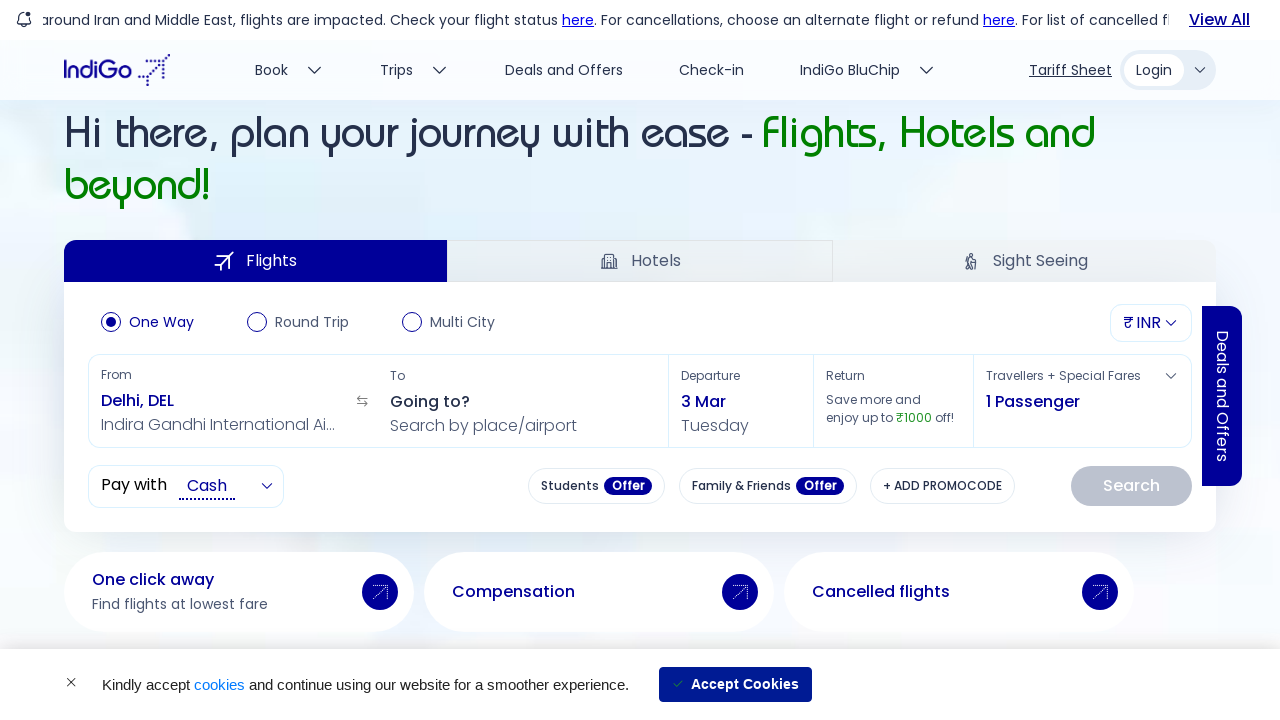

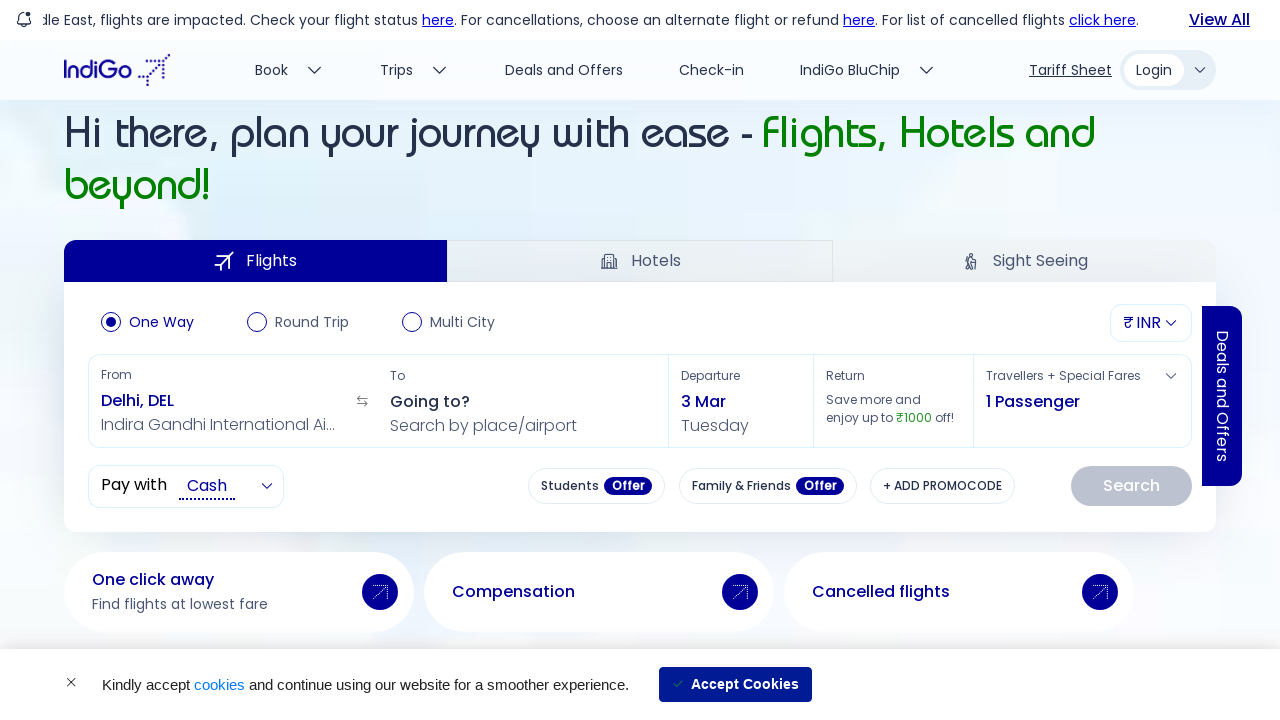